Tests the autocomplete input field by typing a country name and selecting the matching option from the dropdown

Starting URL: https://codenboxautomationlab.com/practice/

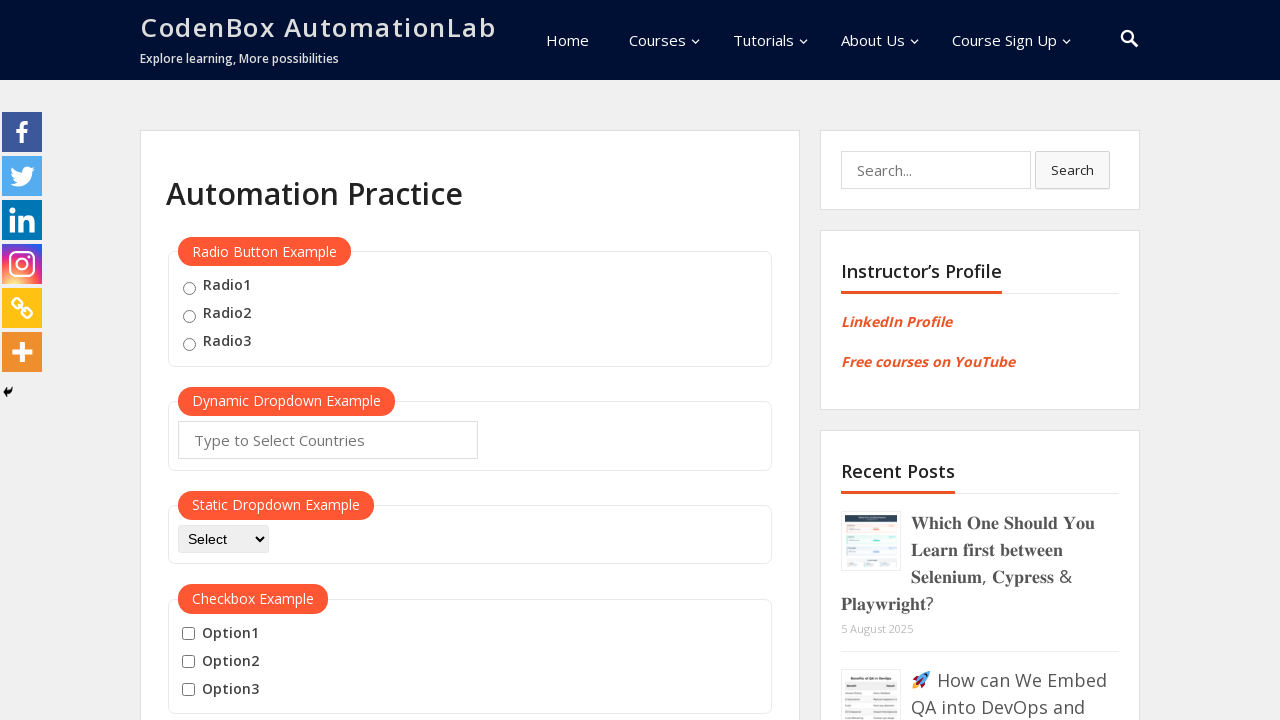

Filled autocomplete field with 'india' on #autocomplete
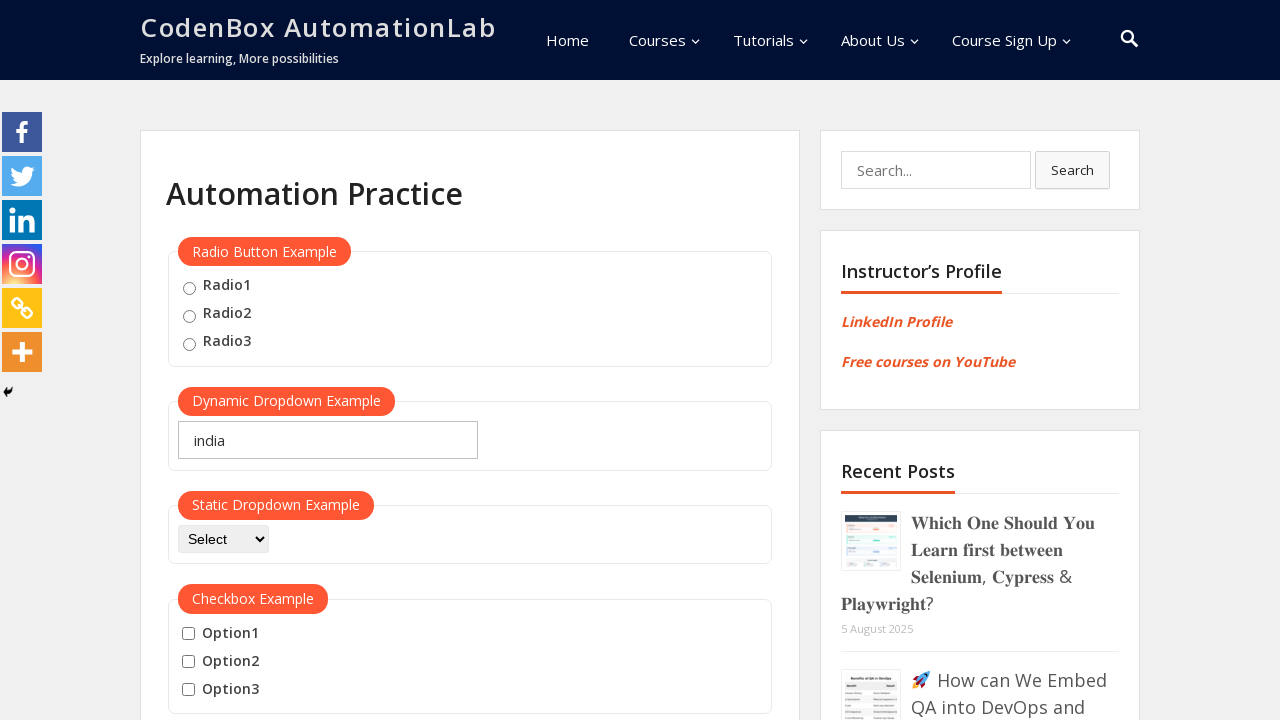

Autocomplete suggestions dropdown appeared
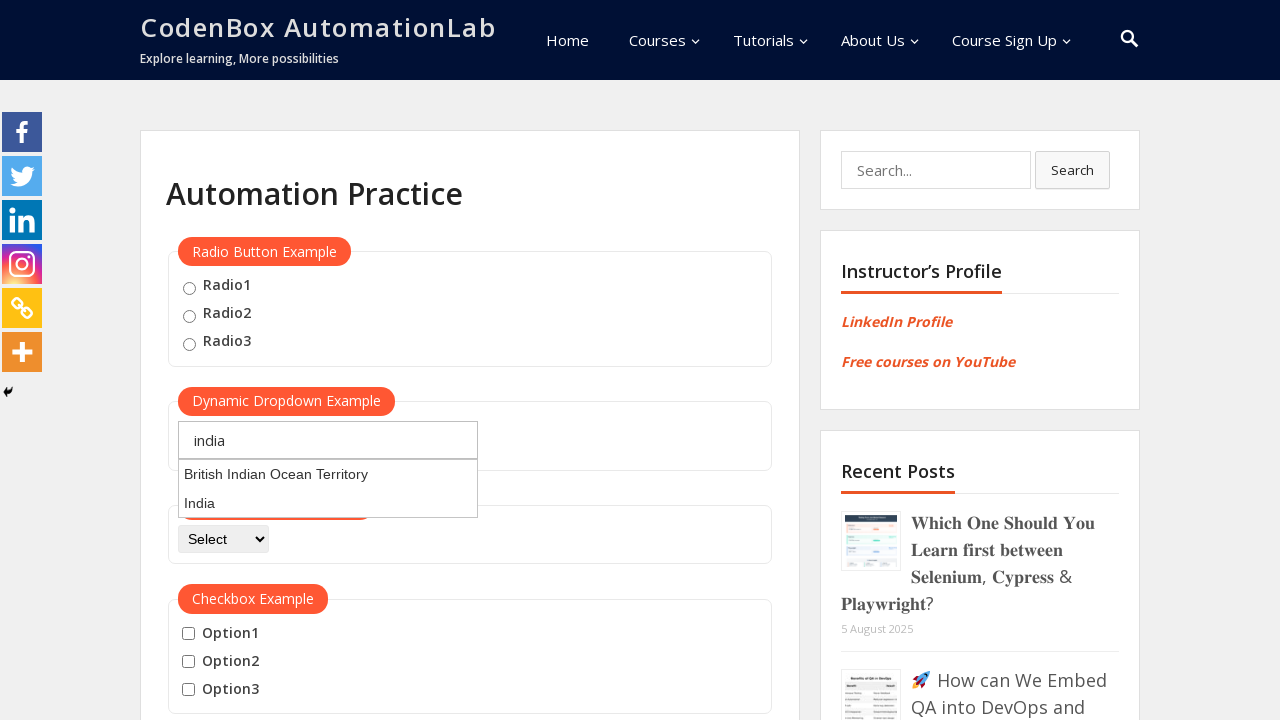

Located all autocomplete suggestion items
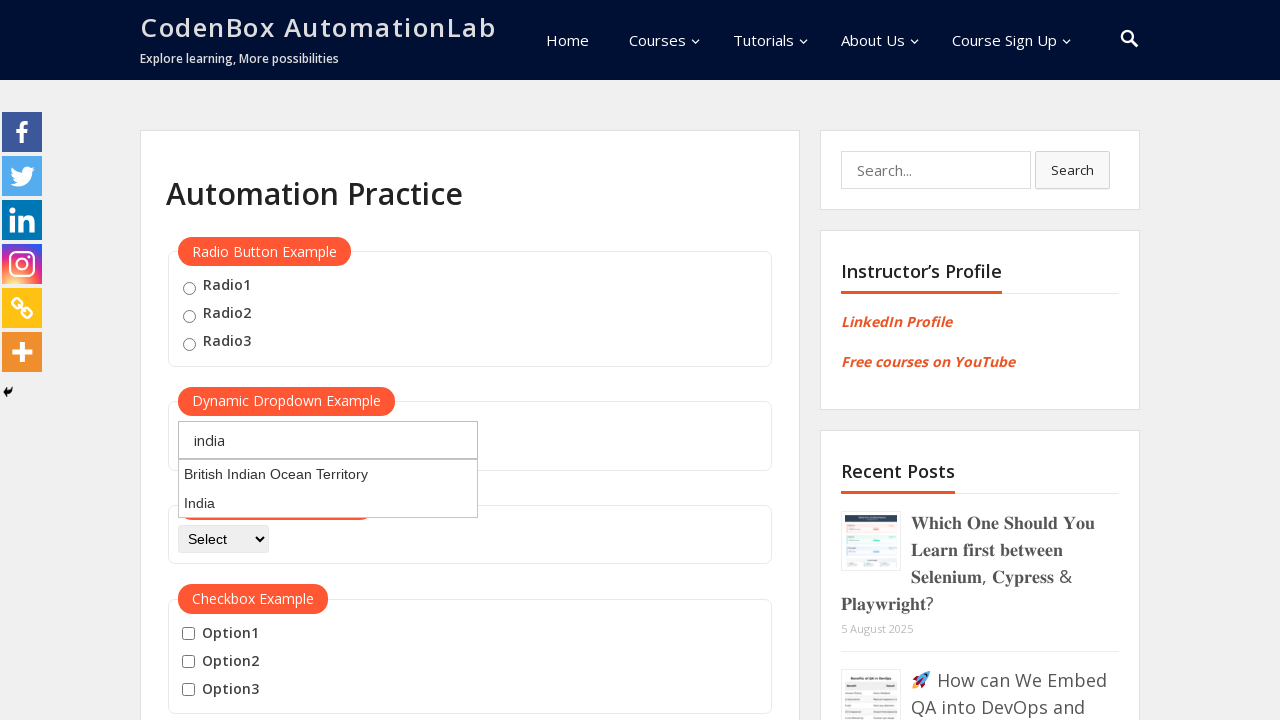

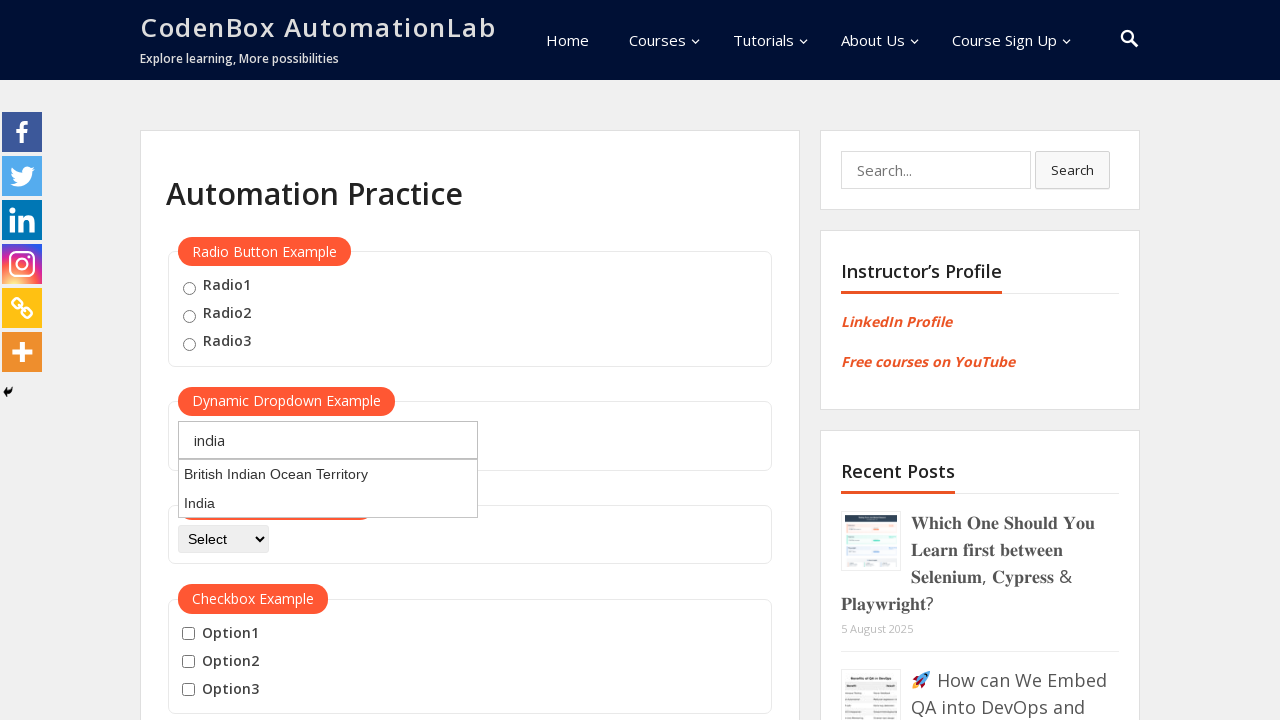